Tests unchecking the second checkbox on the page if it's already selected

Starting URL: http://the-internet.herokuapp.com/checkboxes

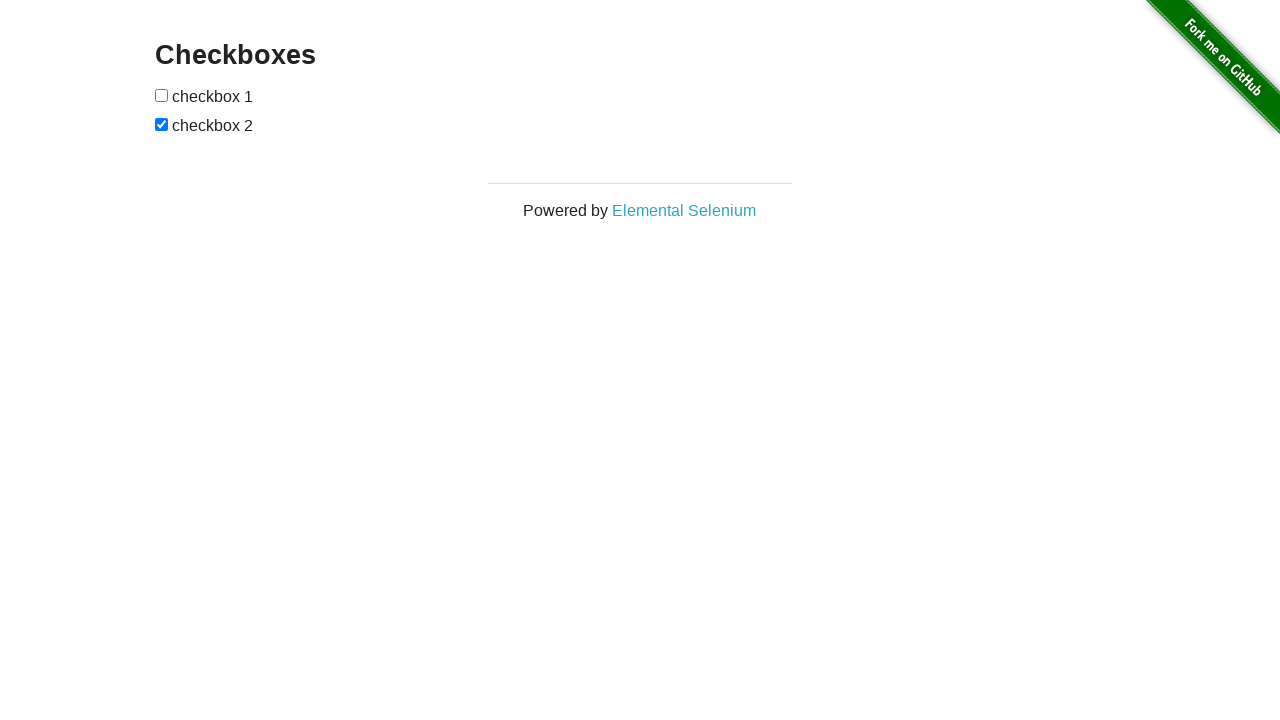

Located the second checkbox on the page
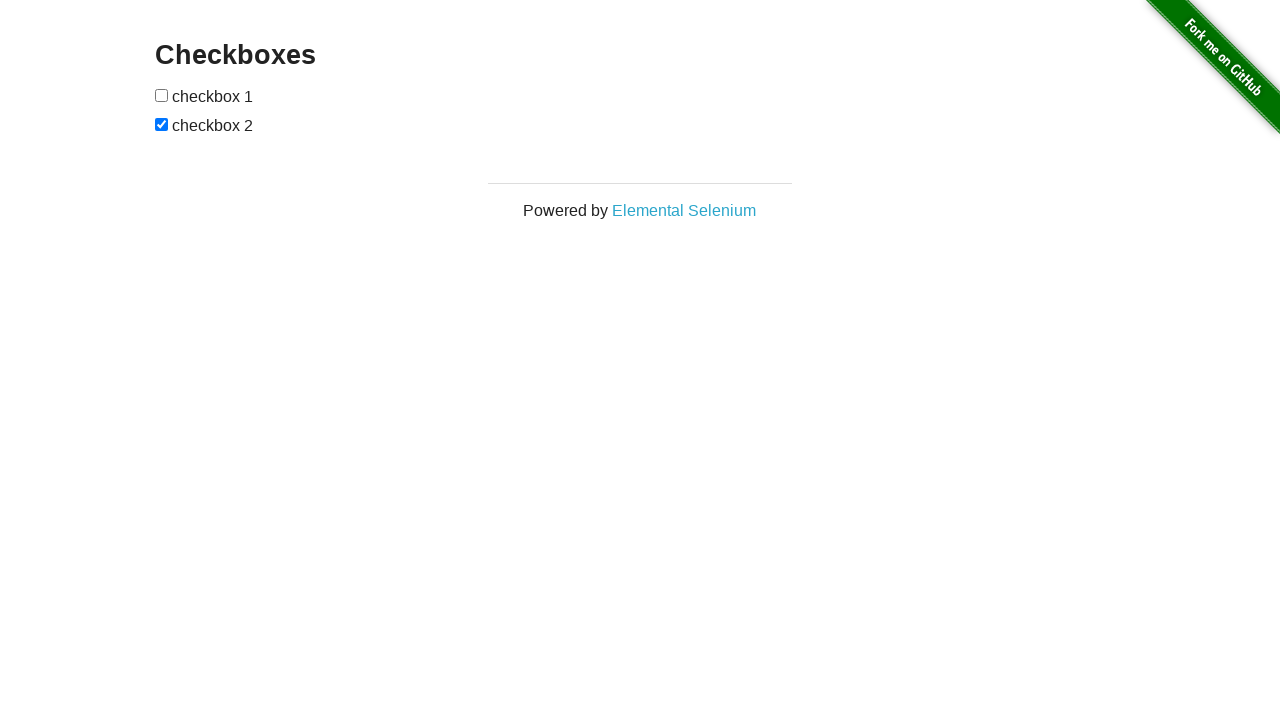

Verified second checkbox is checked
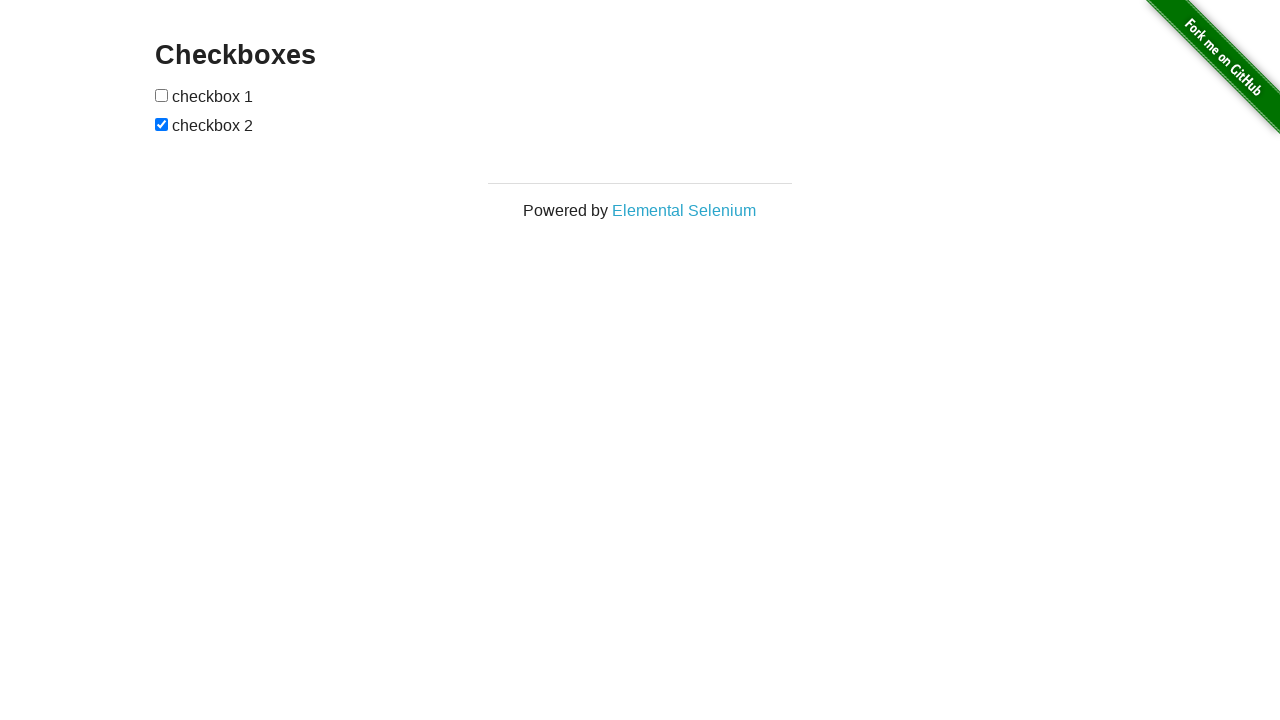

Clicked the second checkbox to uncheck it at (162, 124) on [type='checkbox'] >> nth=1
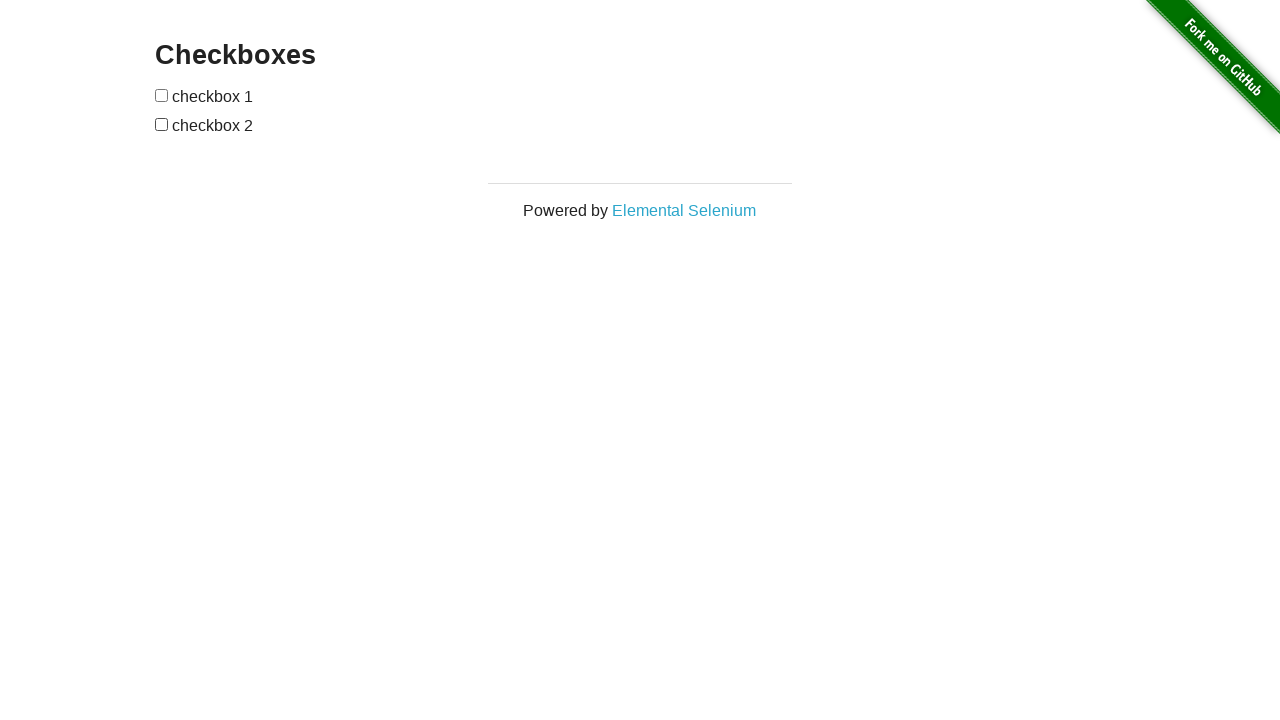

Verified second checkbox is now unchecked
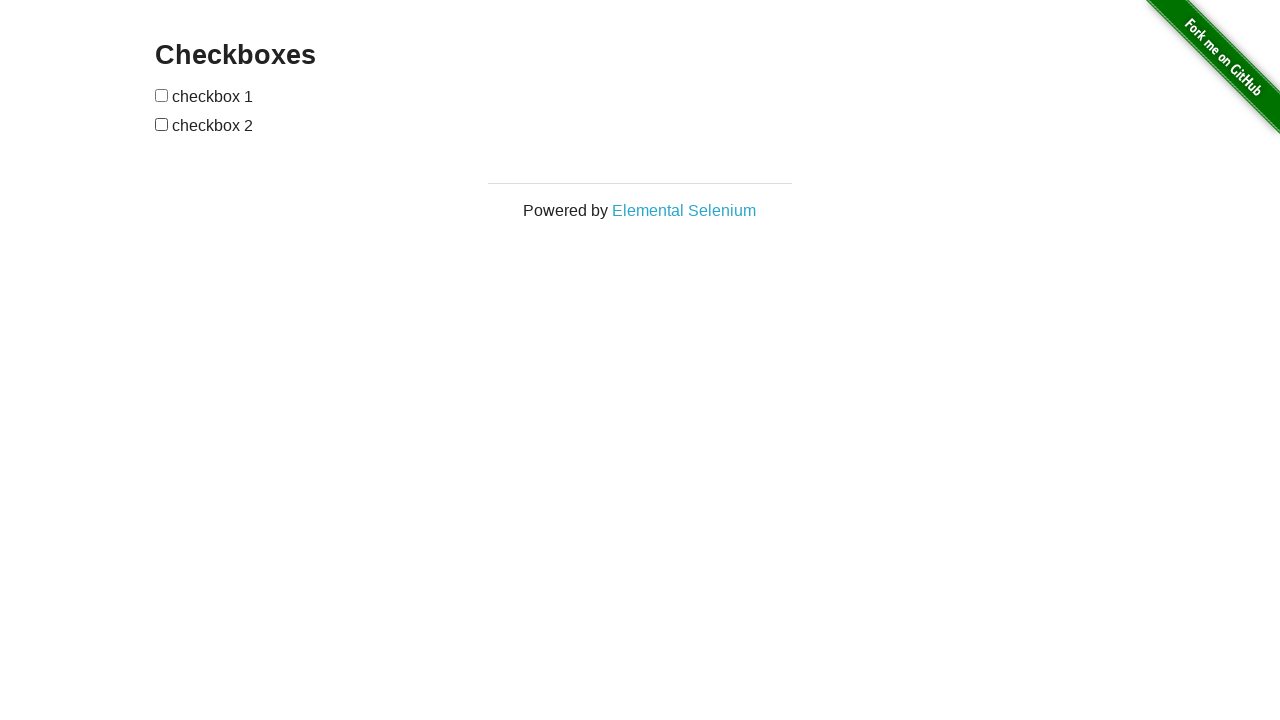

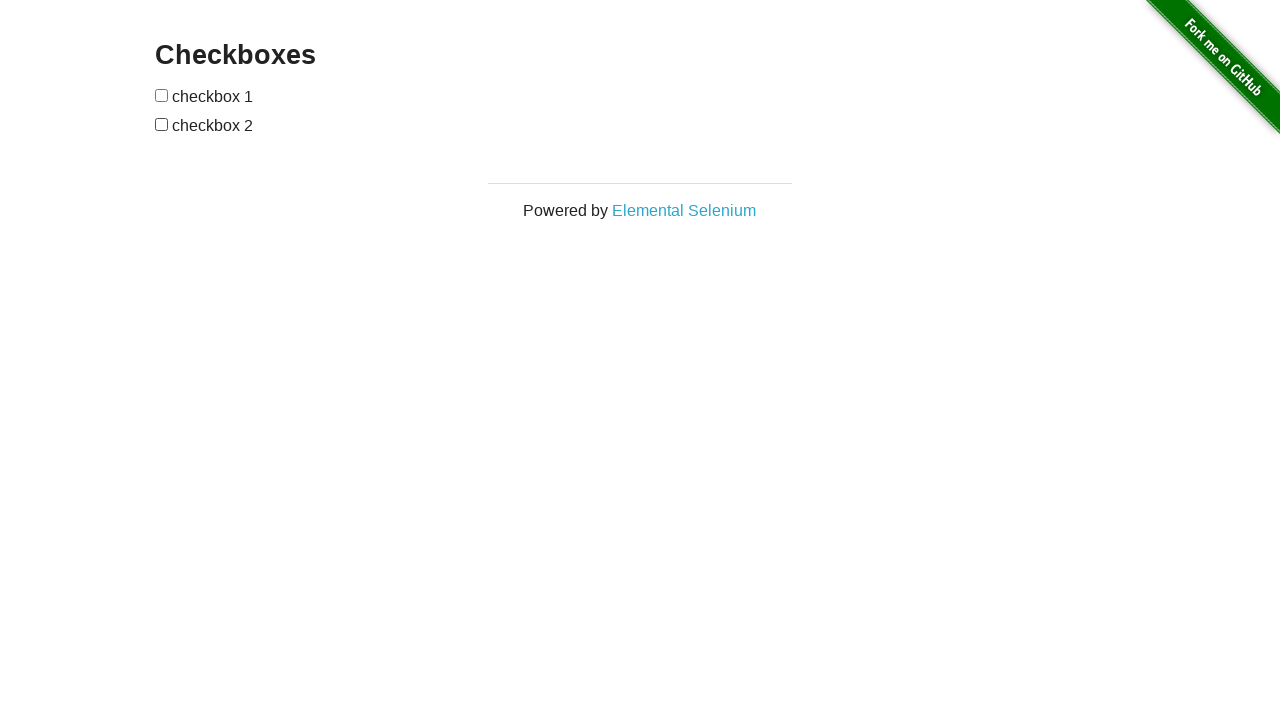